Tests checkbox functionality by locating two checkboxes and clicking on them if they are not already selected

Starting URL: https://the-internet.herokuapp.com/checkboxes

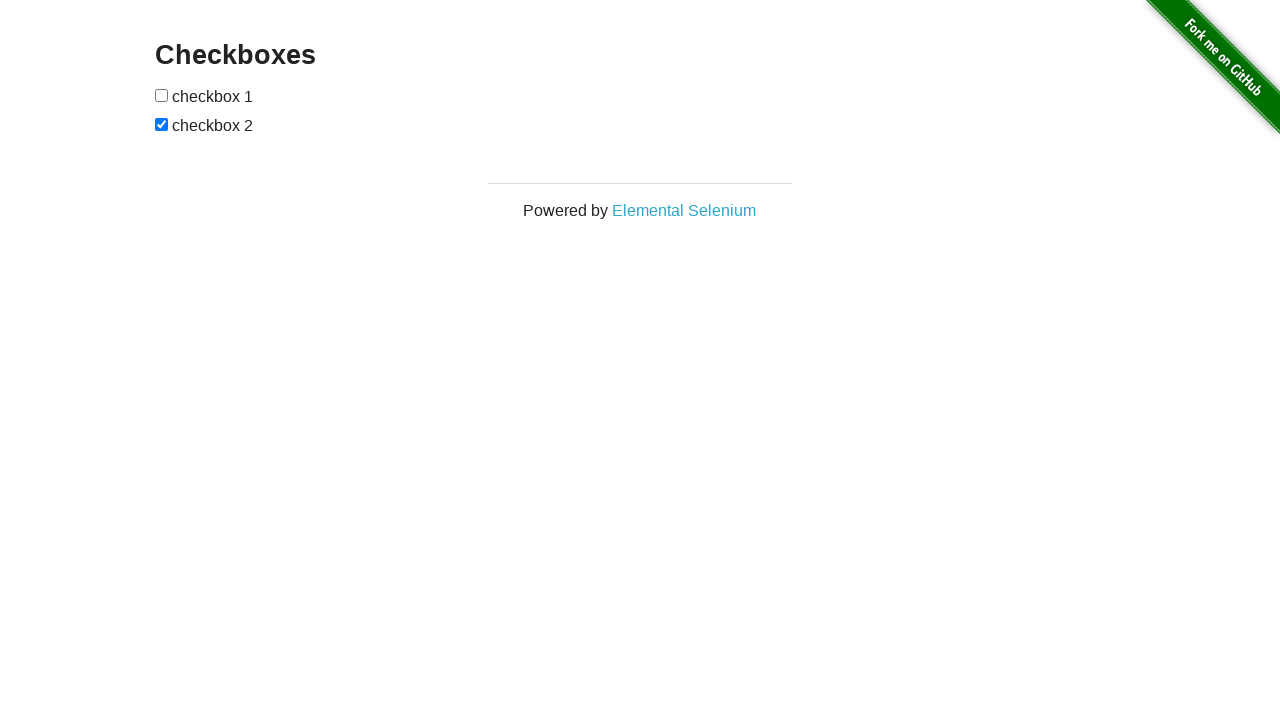

Navigated to checkboxes page
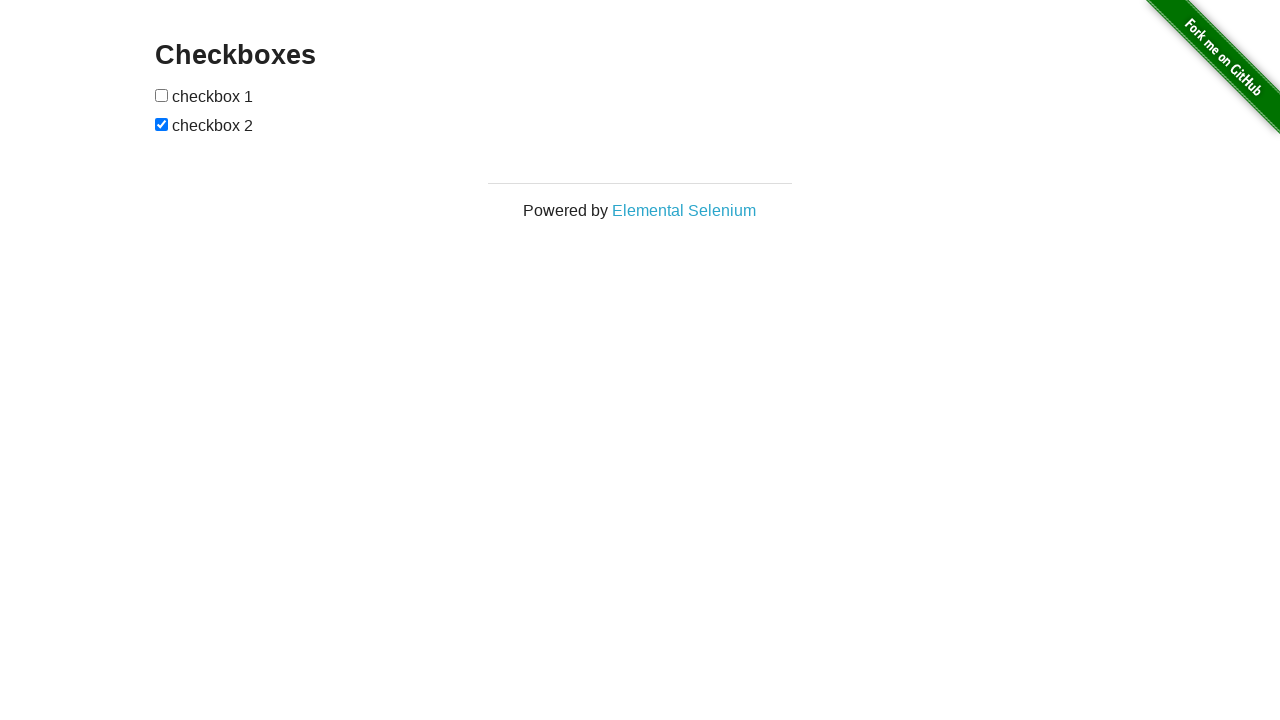

Located first checkbox element
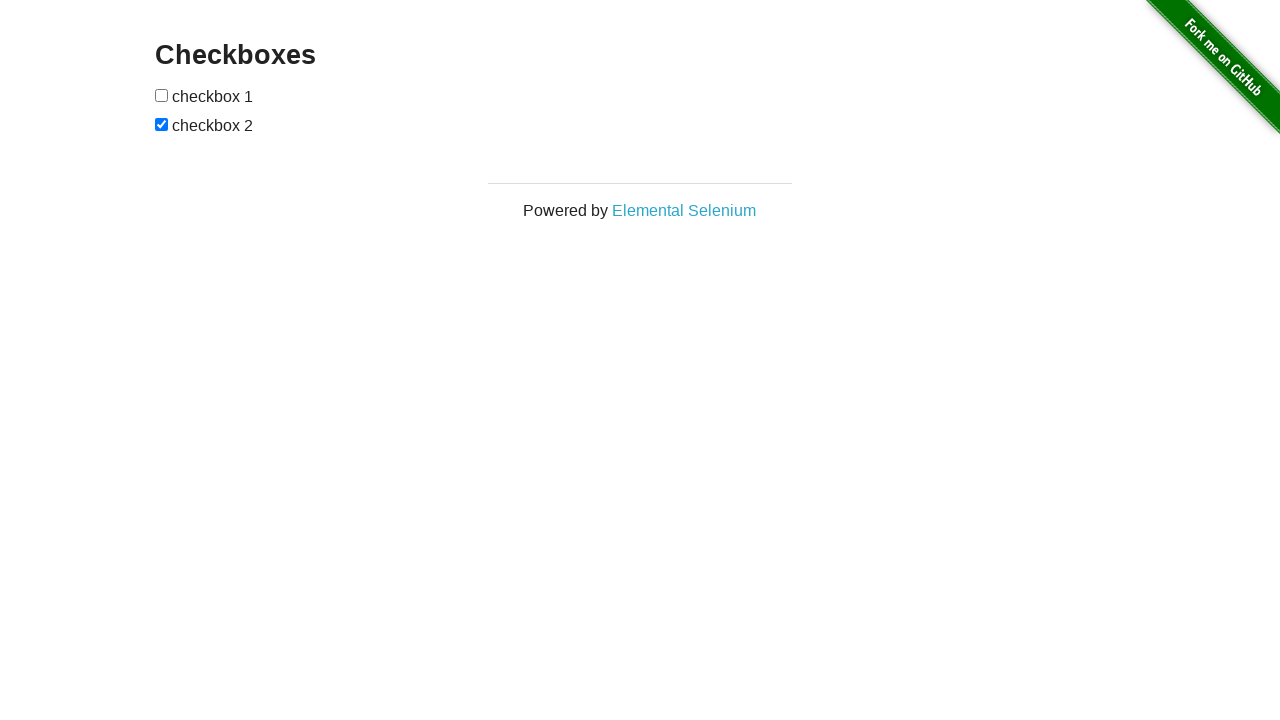

Checked if first checkbox is selected
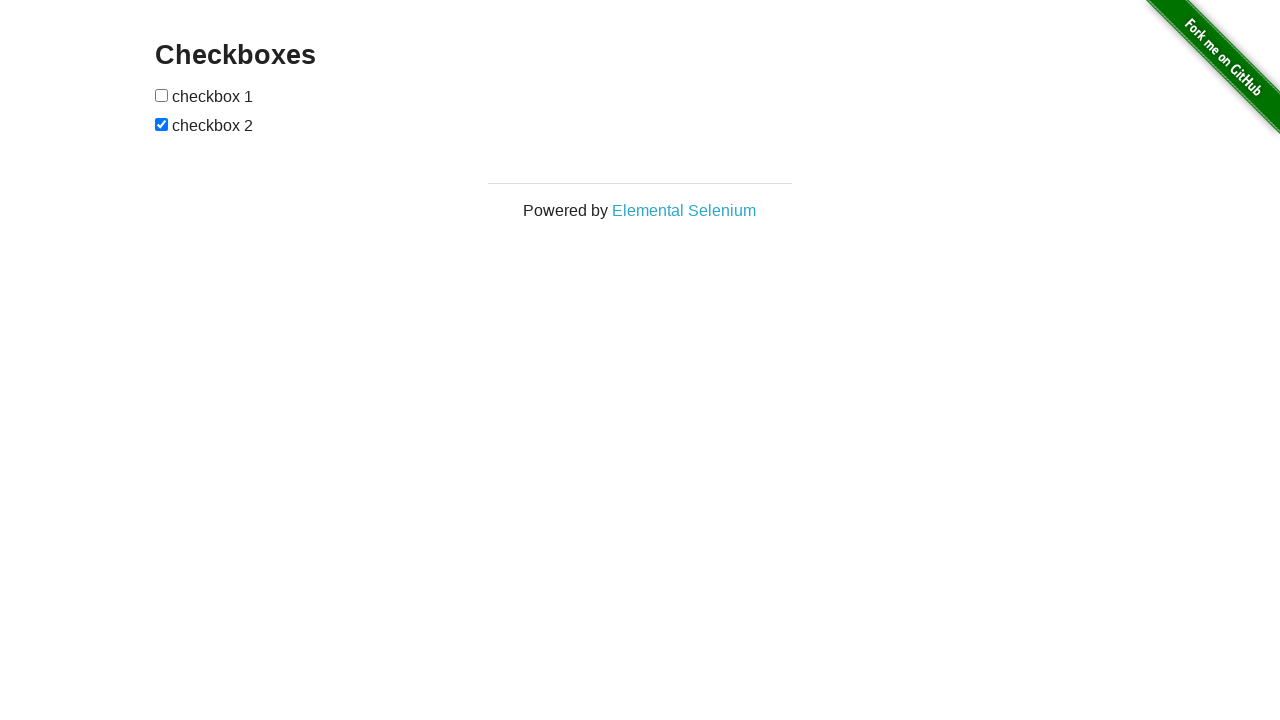

Clicked first checkbox to select it at (162, 95) on (//input[@type='checkbox'])[1]
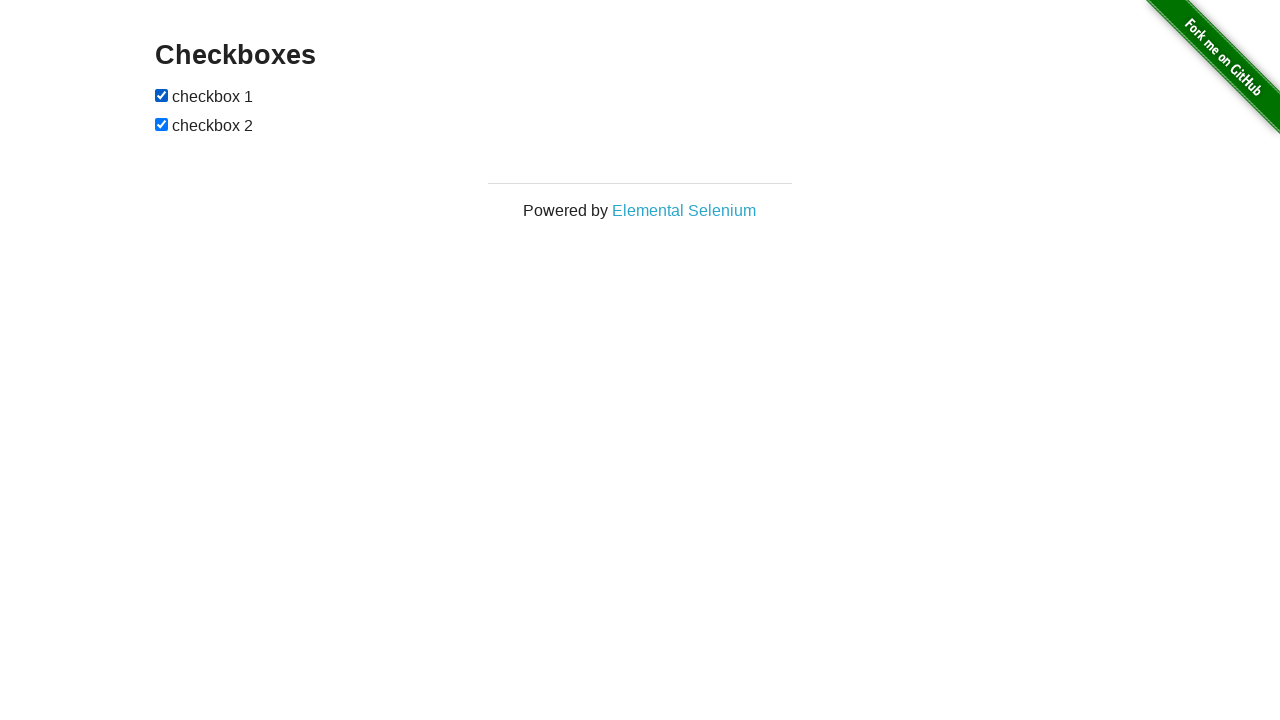

Located second checkbox element
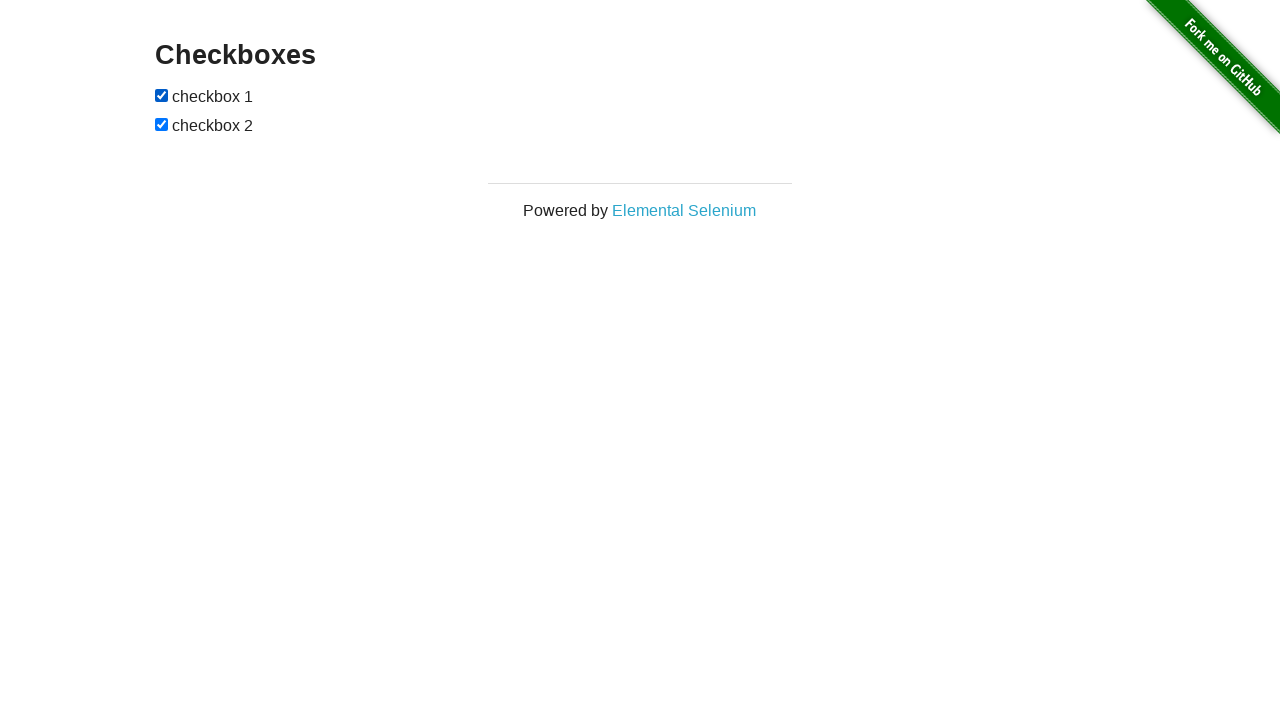

Second checkbox is already selected
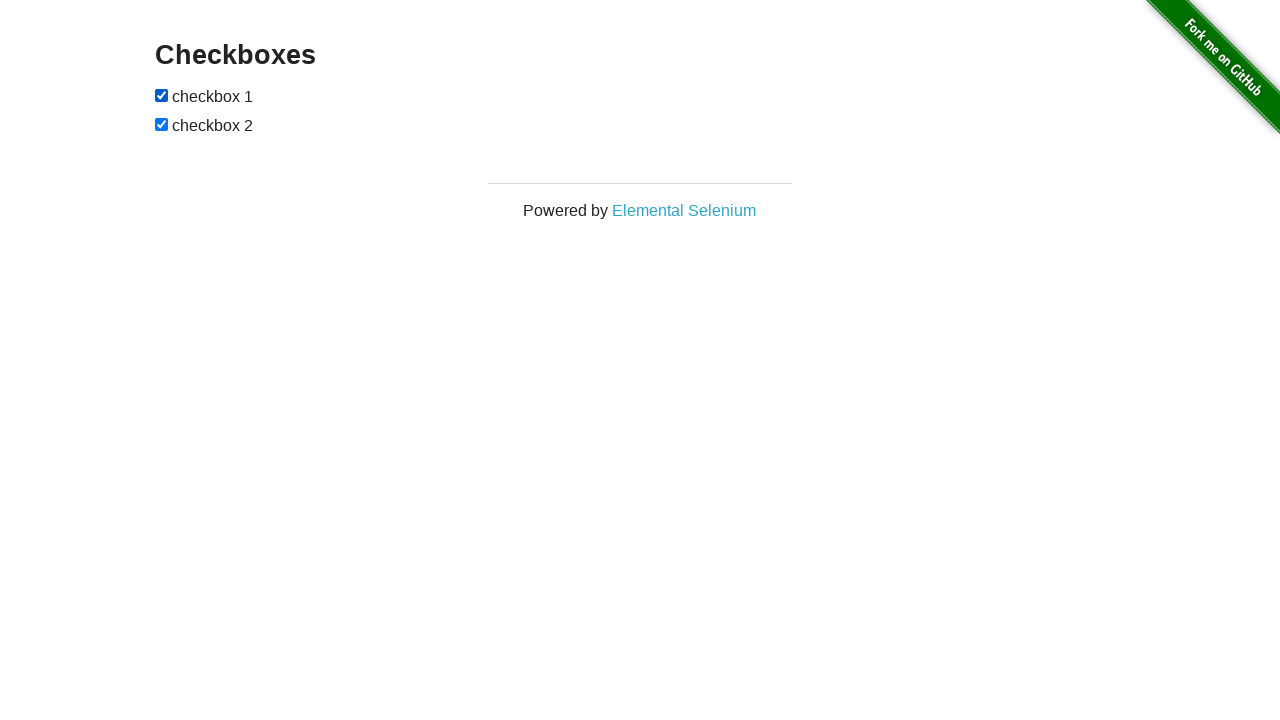

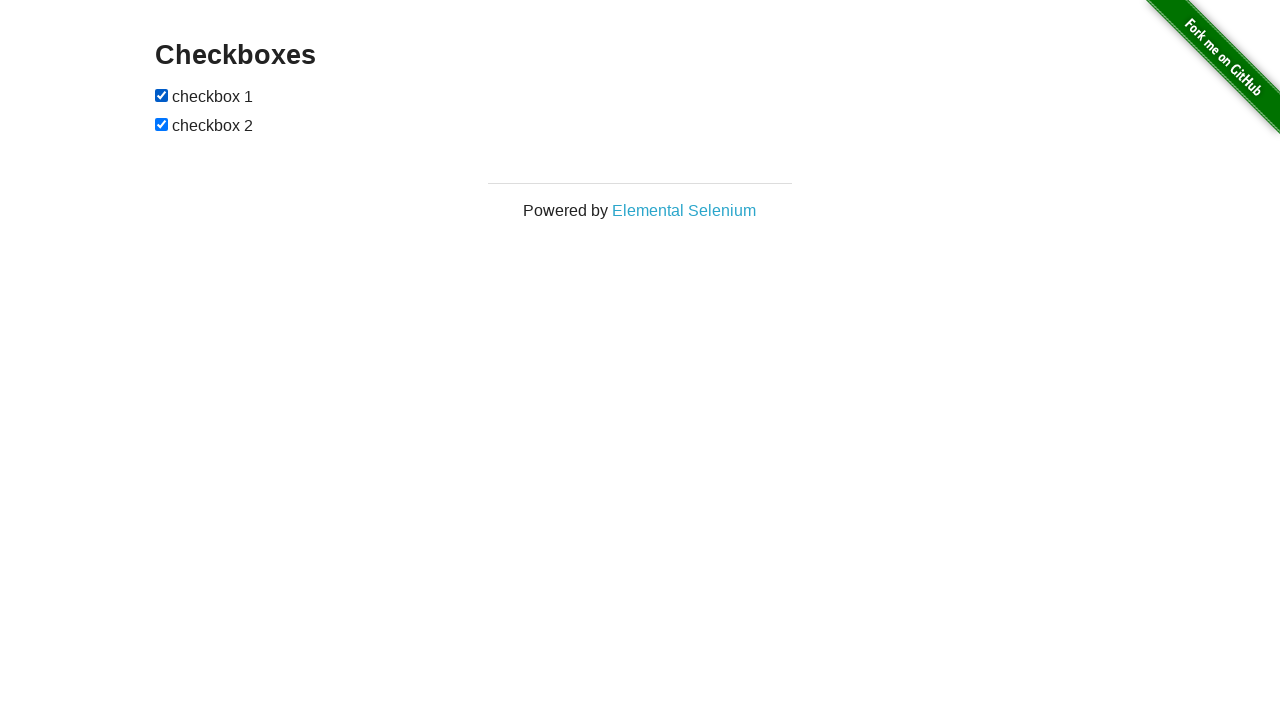